Tests file upload functionality by selecting a file and clicking the upload button on a test upload page

Starting URL: https://the-internet.herokuapp.com/upload

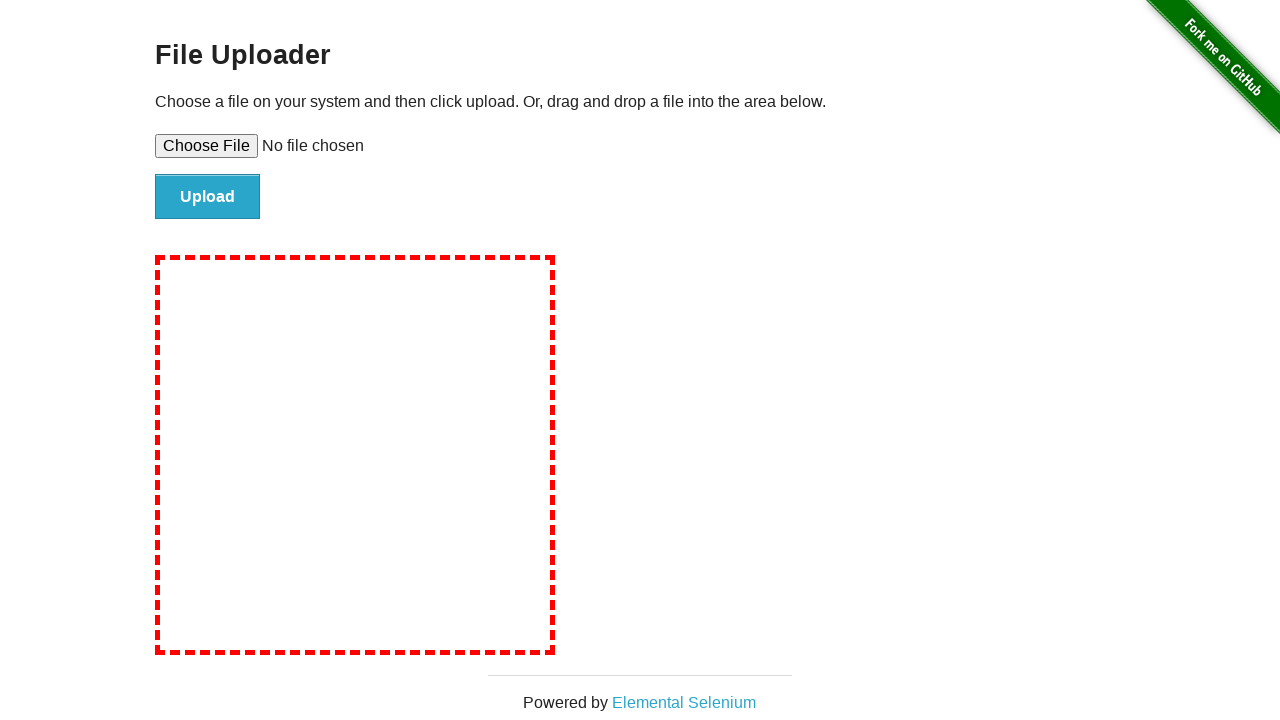

Created temporary test file for upload
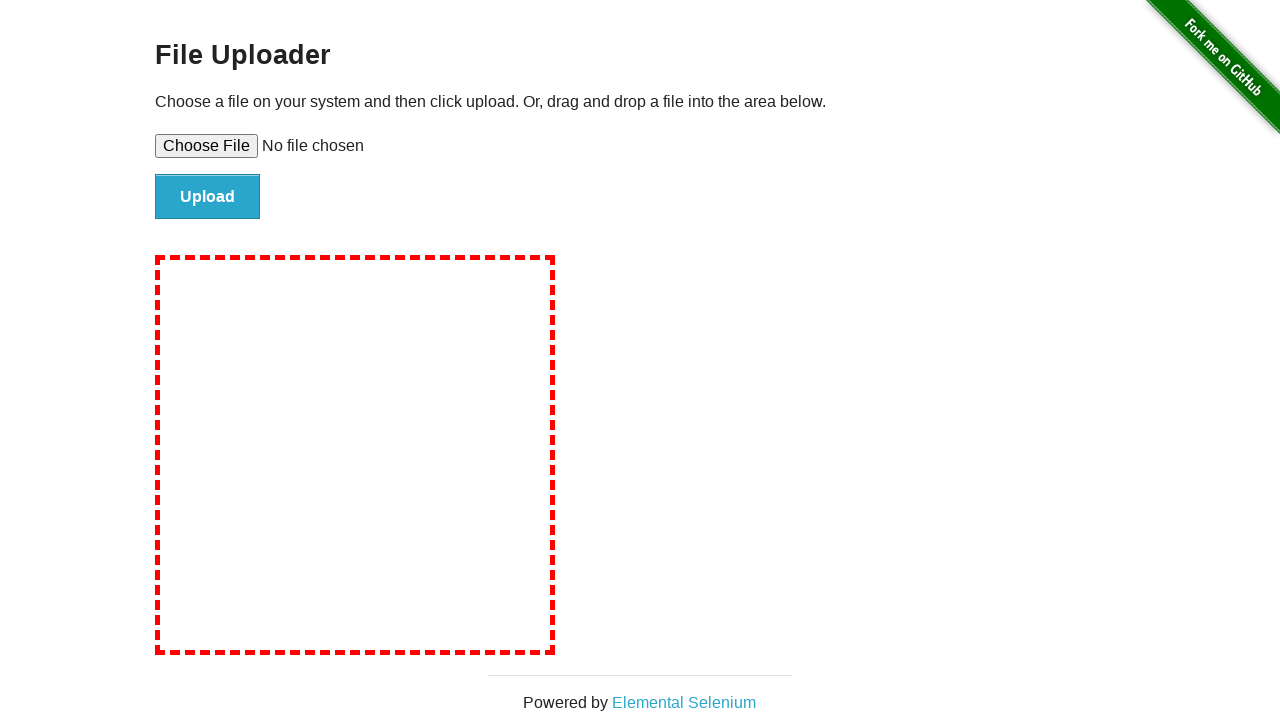

Selected test file for upload
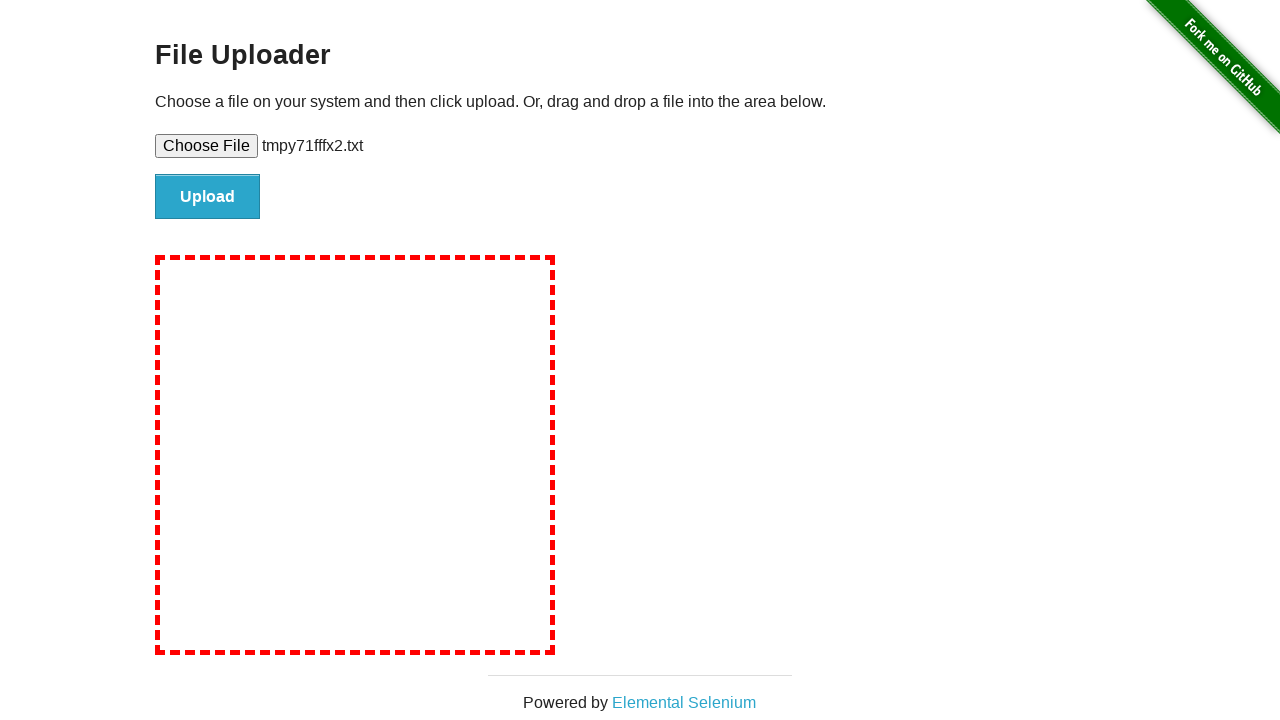

Clicked upload button to submit file at (208, 197) on #file-submit
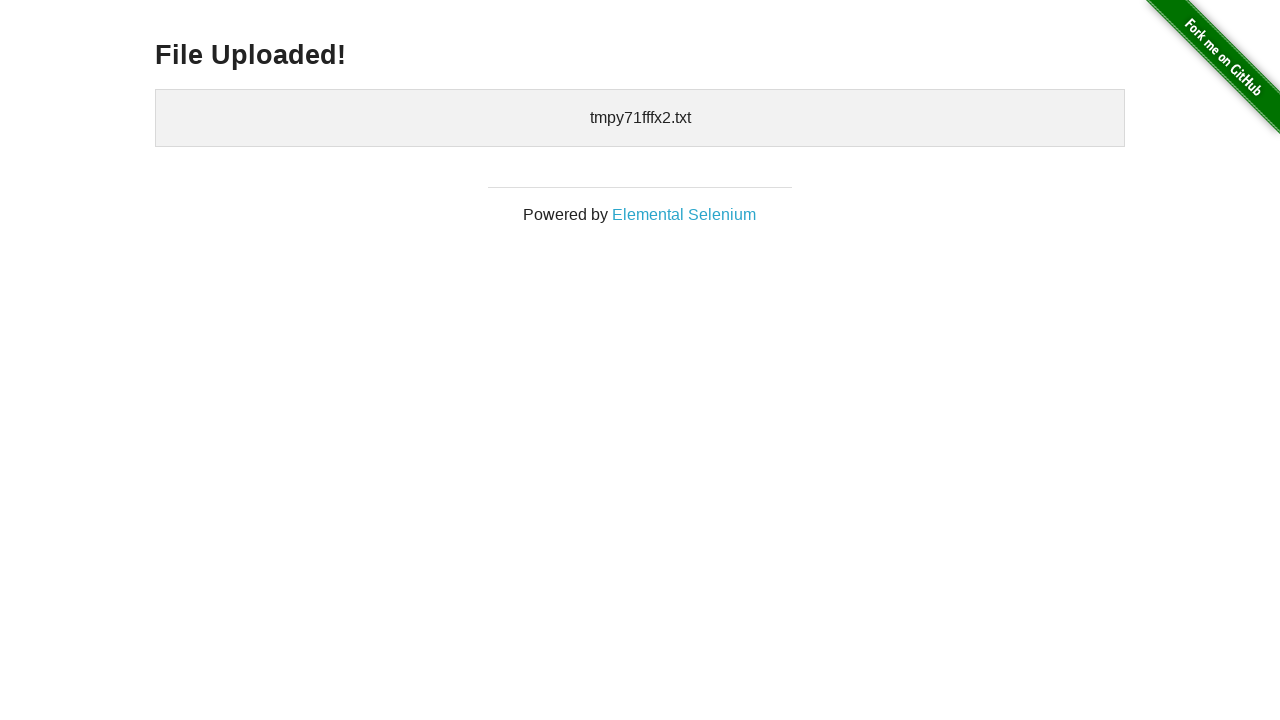

Upload completed and confirmation displayed
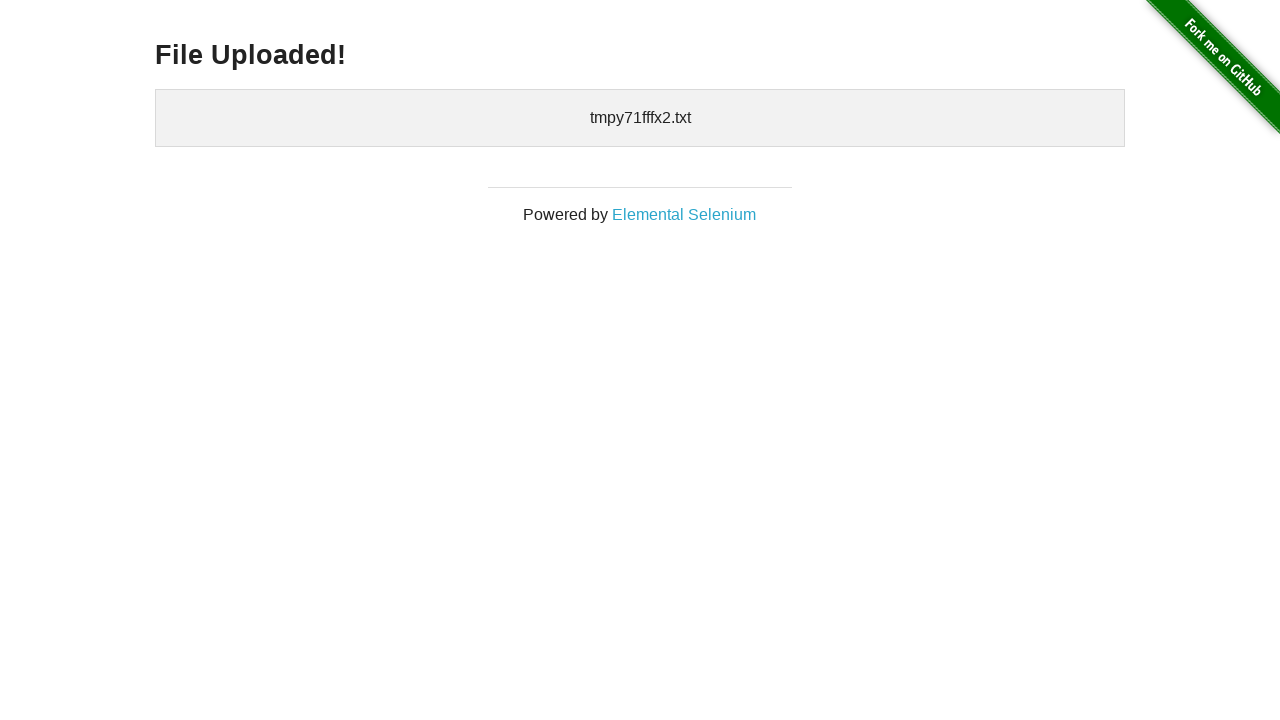

Cleaned up temporary test file
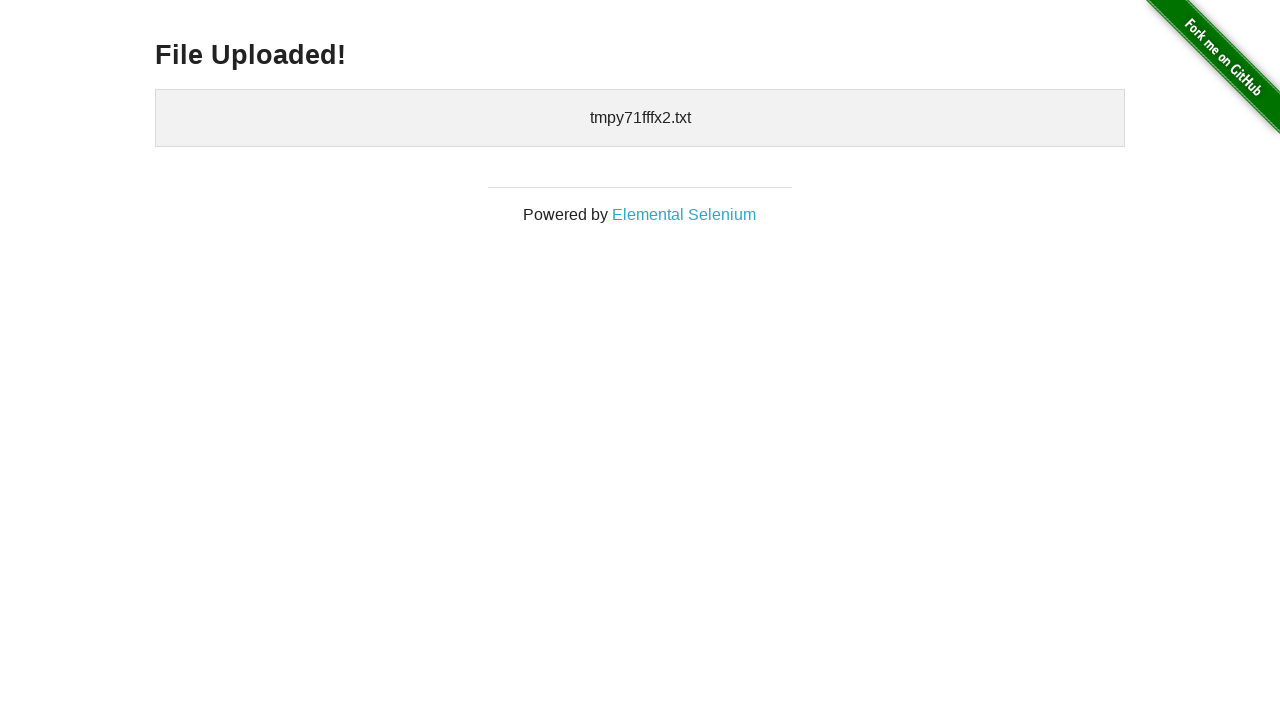

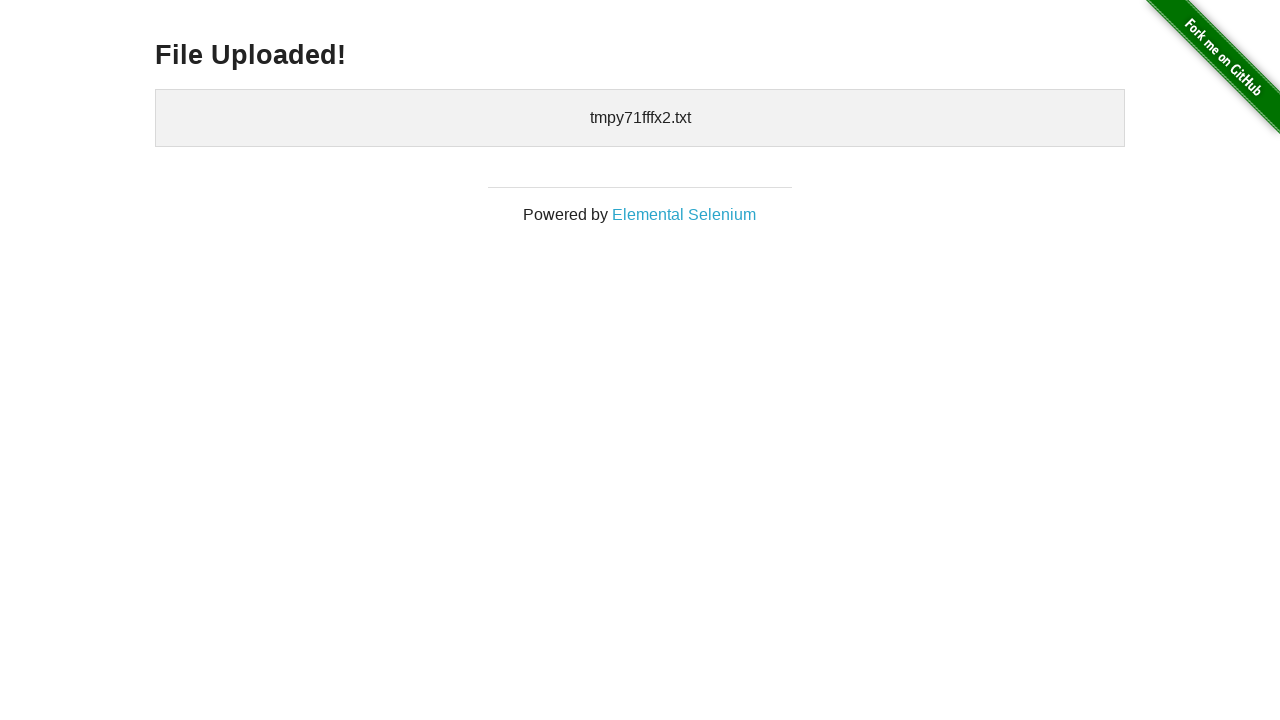